Navigates to the Ladbrokes sports betting website and verifies the page loads

Starting URL: https://sports.ladbrokes.com

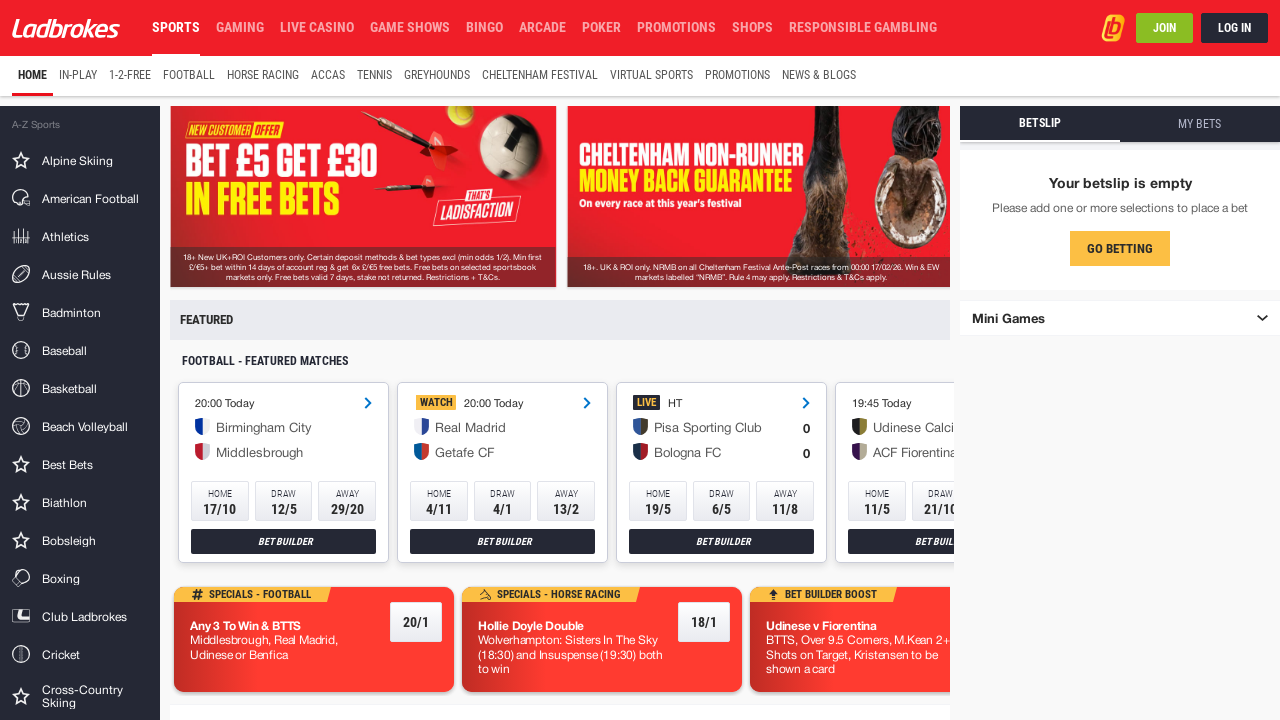

Waited for page DOM content to load on Ladbrokes sports betting website
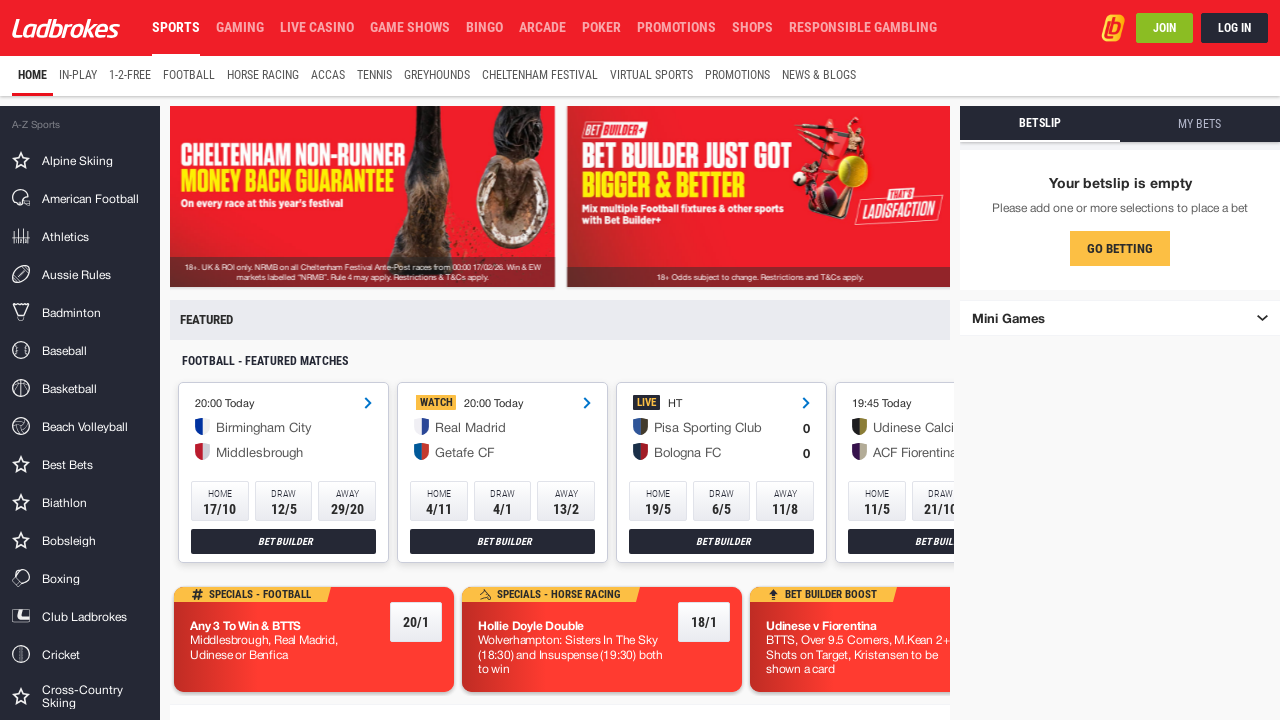

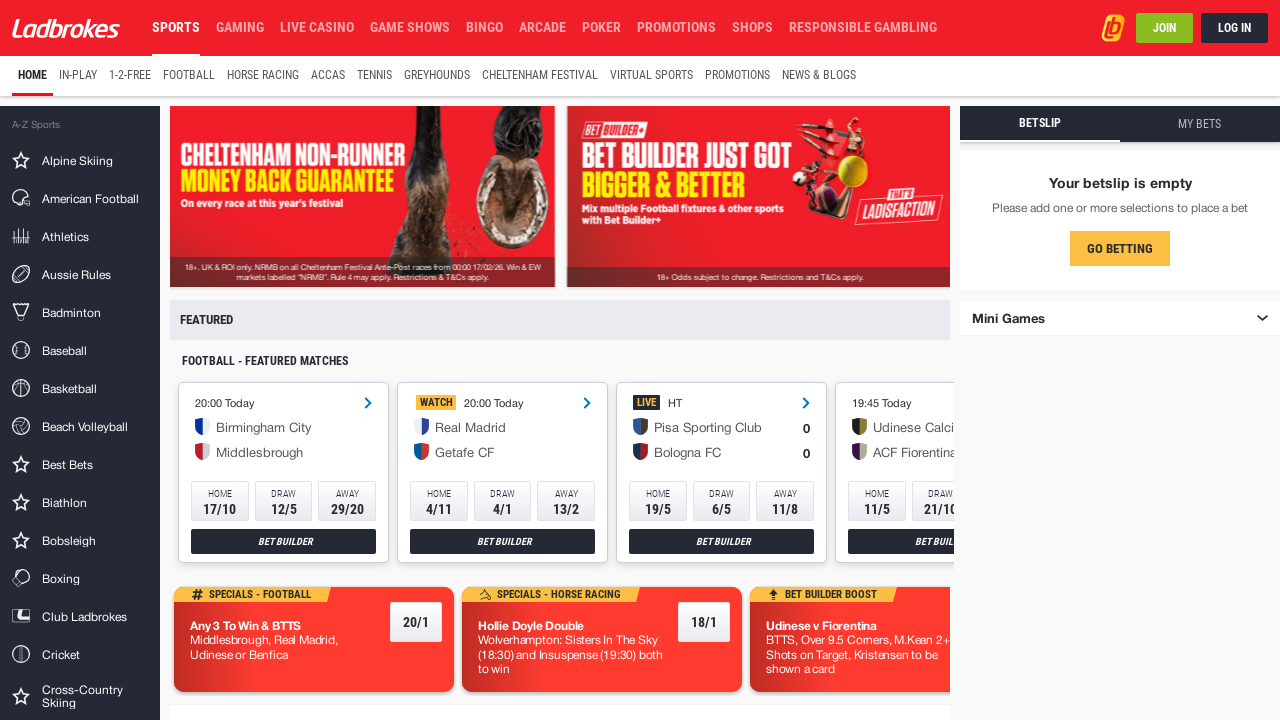